Tests mouse hover functionality by hovering over the "Free Ebooks" menu item and clicking on "Free Deep Learning eBooks" submenu option

Starting URL: https://www.globalsqa.com/

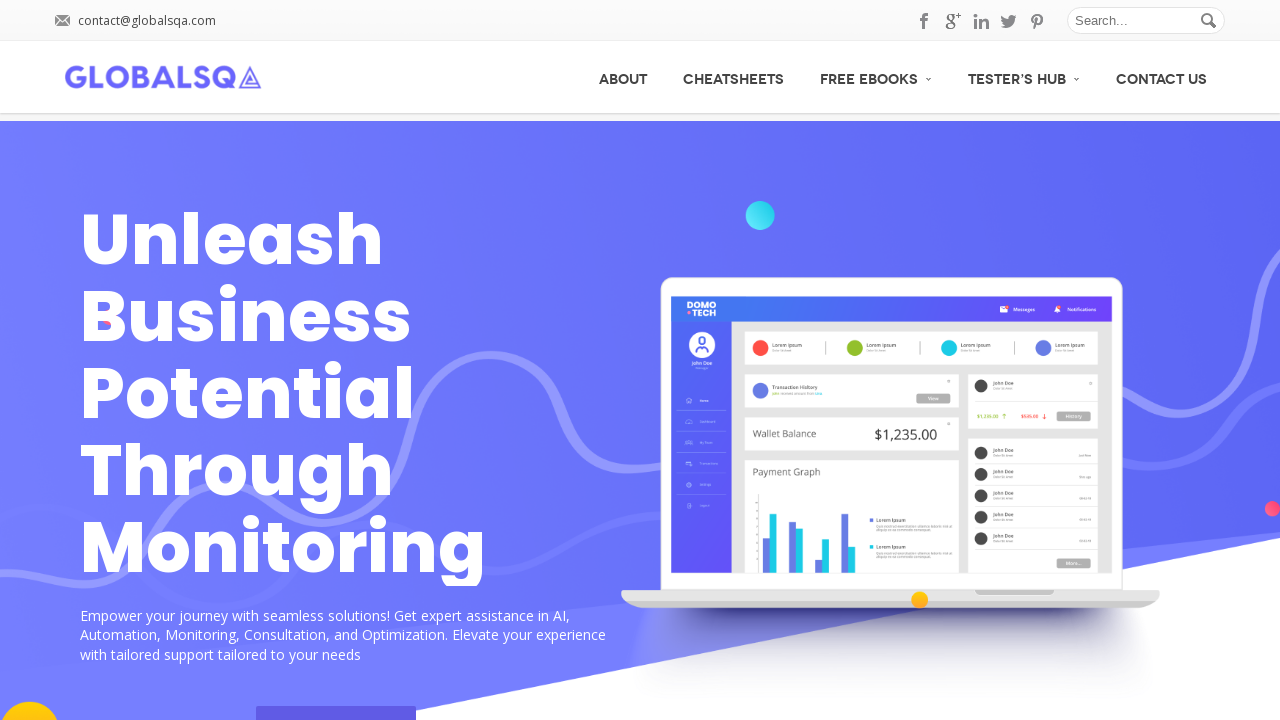

Hovered over 'Free Ebooks' menu item at (876, 76) on xpath=(//a[text()='Free Ebooks'])[1]
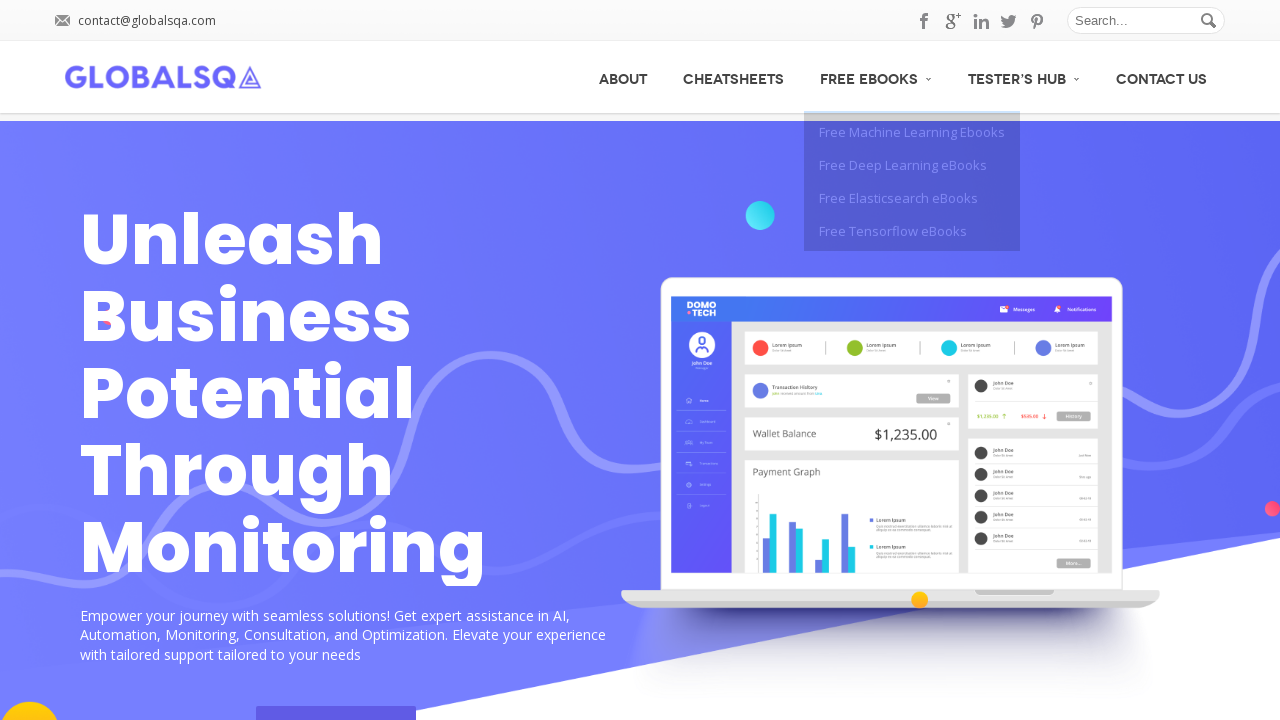

Clicked on 'Free Deep Learning eBooks' submenu option at (903, 165) on xpath=//span[text()='Free Deep Learning eBooks']
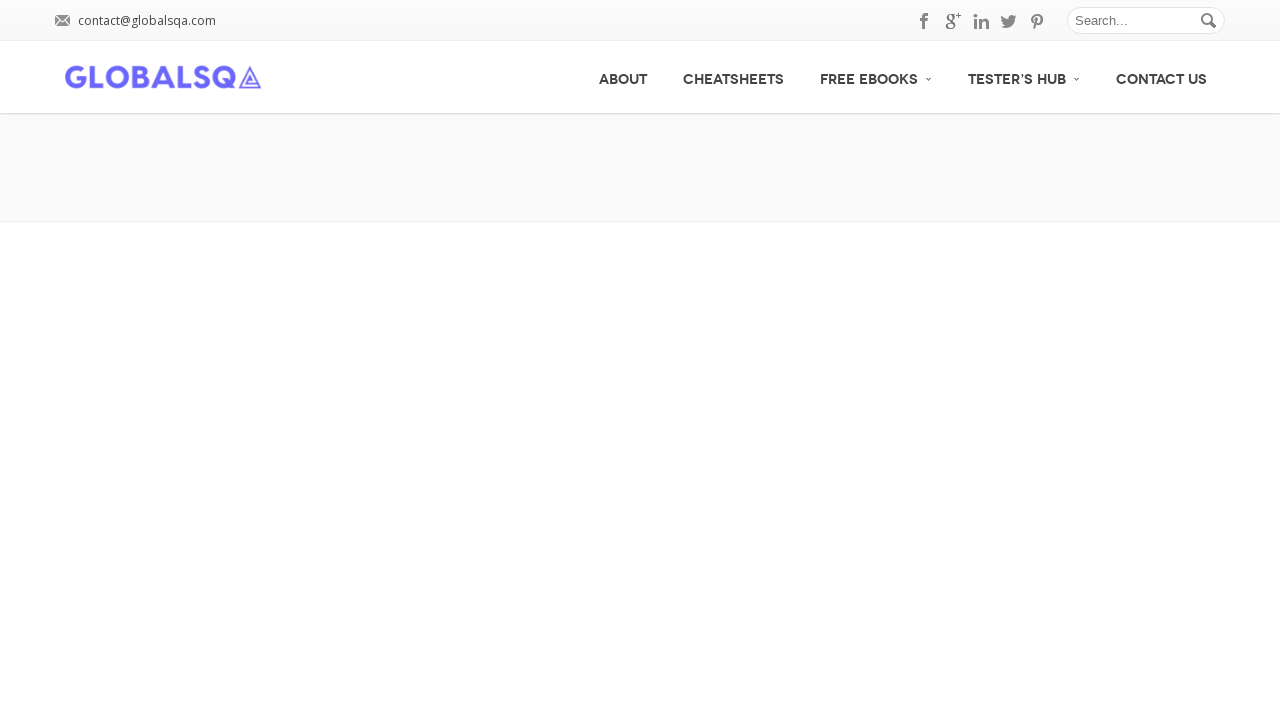

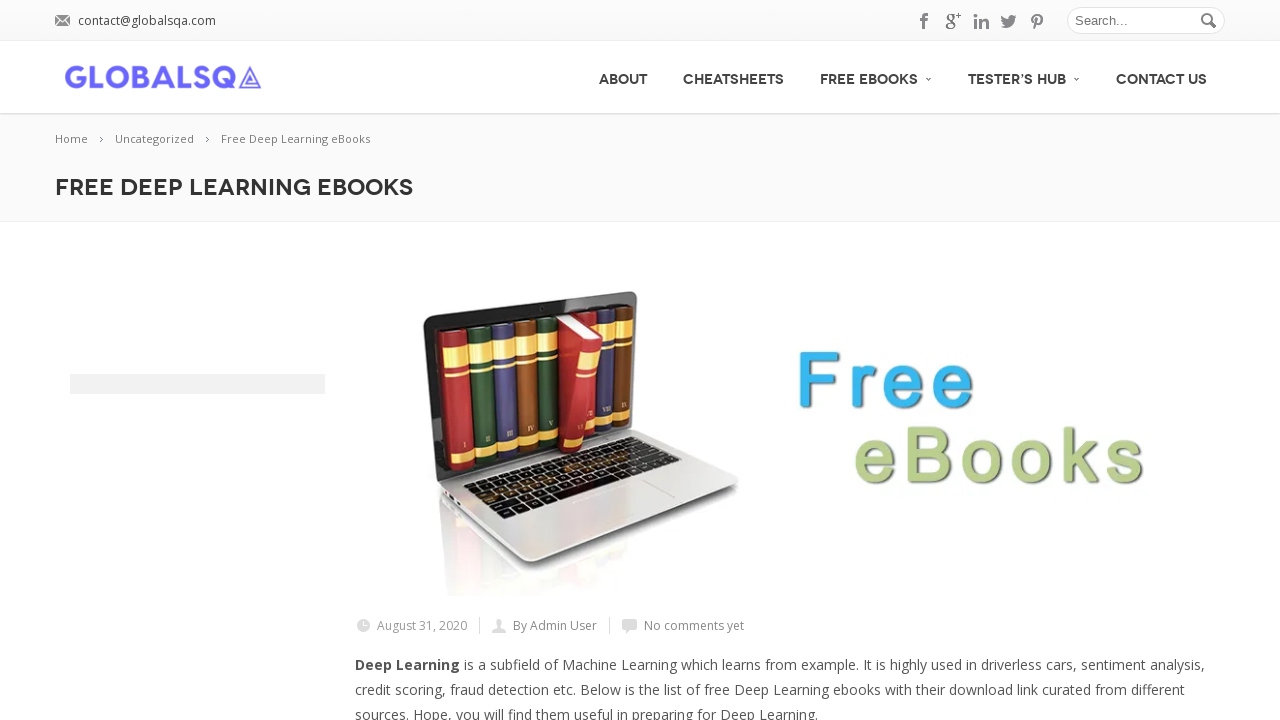